Tests the checkbox removal functionality on the Dynamic Controls page by clicking the Remove button and verifying the checkbox disappears with the appropriate message

Starting URL: https://the-internet.herokuapp.com/dynamic_controls

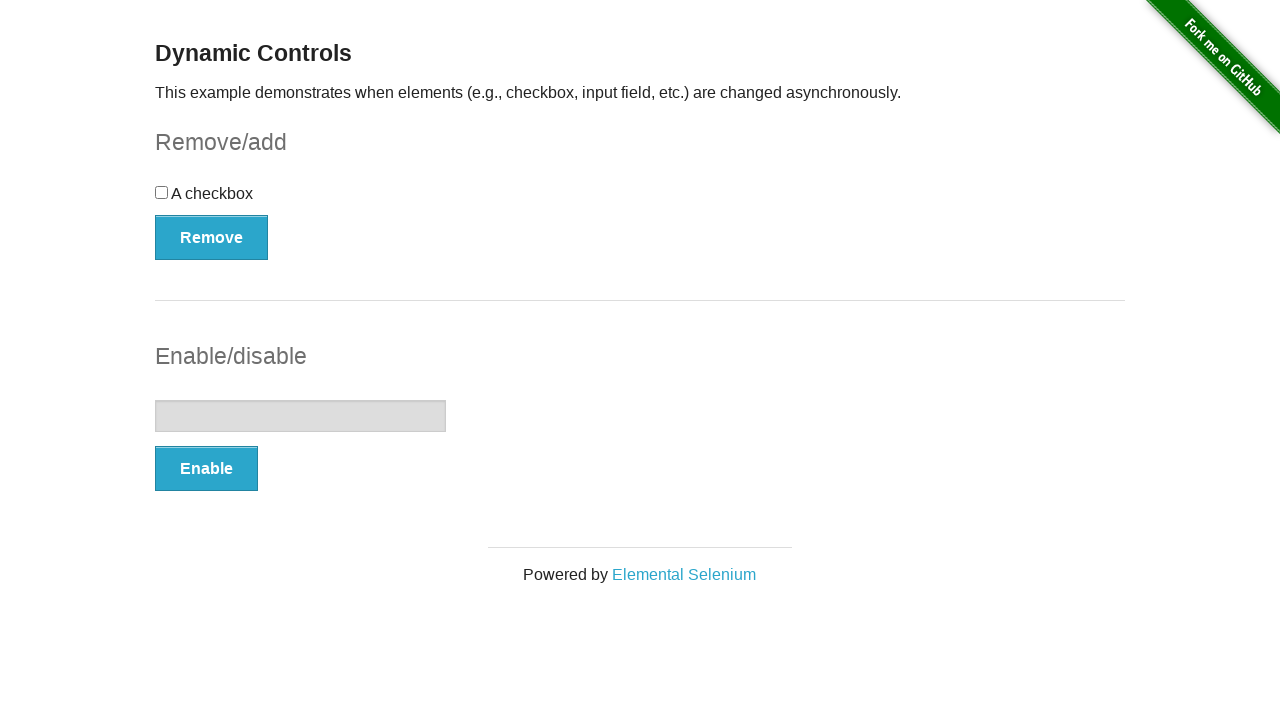

Navigated to Dynamic Controls page
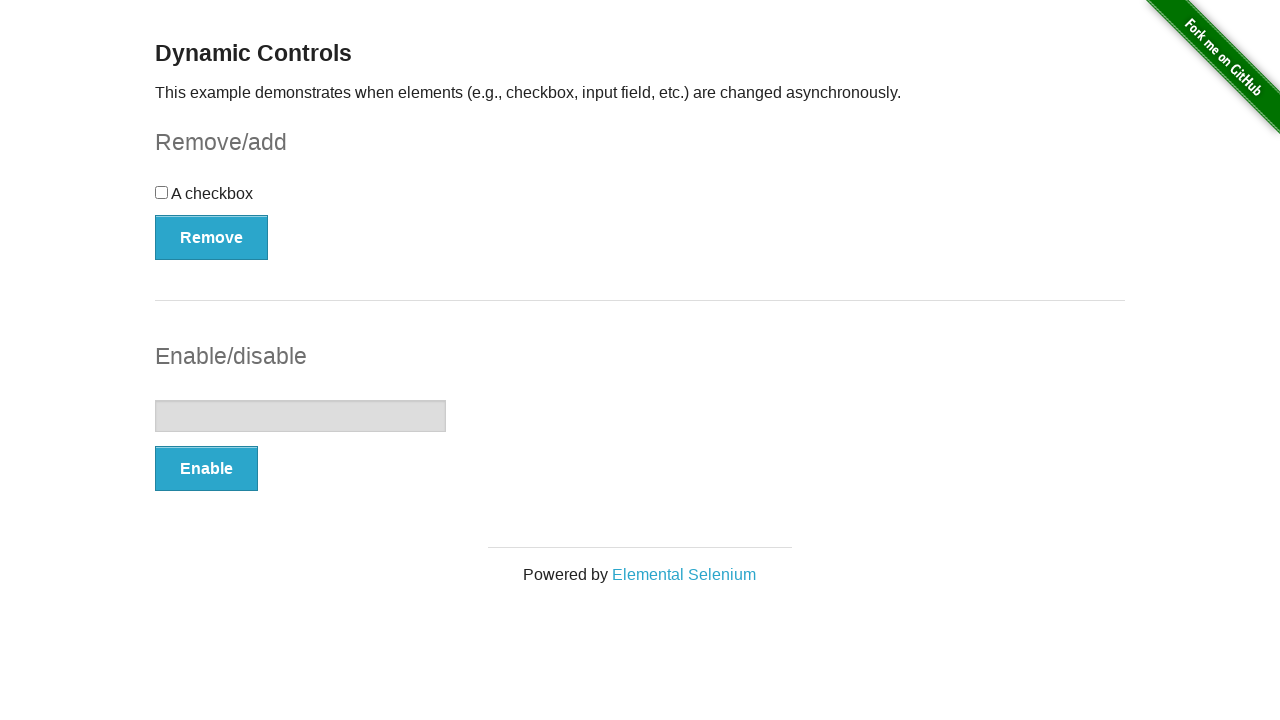

Clicked Remove button to remove checkbox at (212, 237) on #checkbox-example button
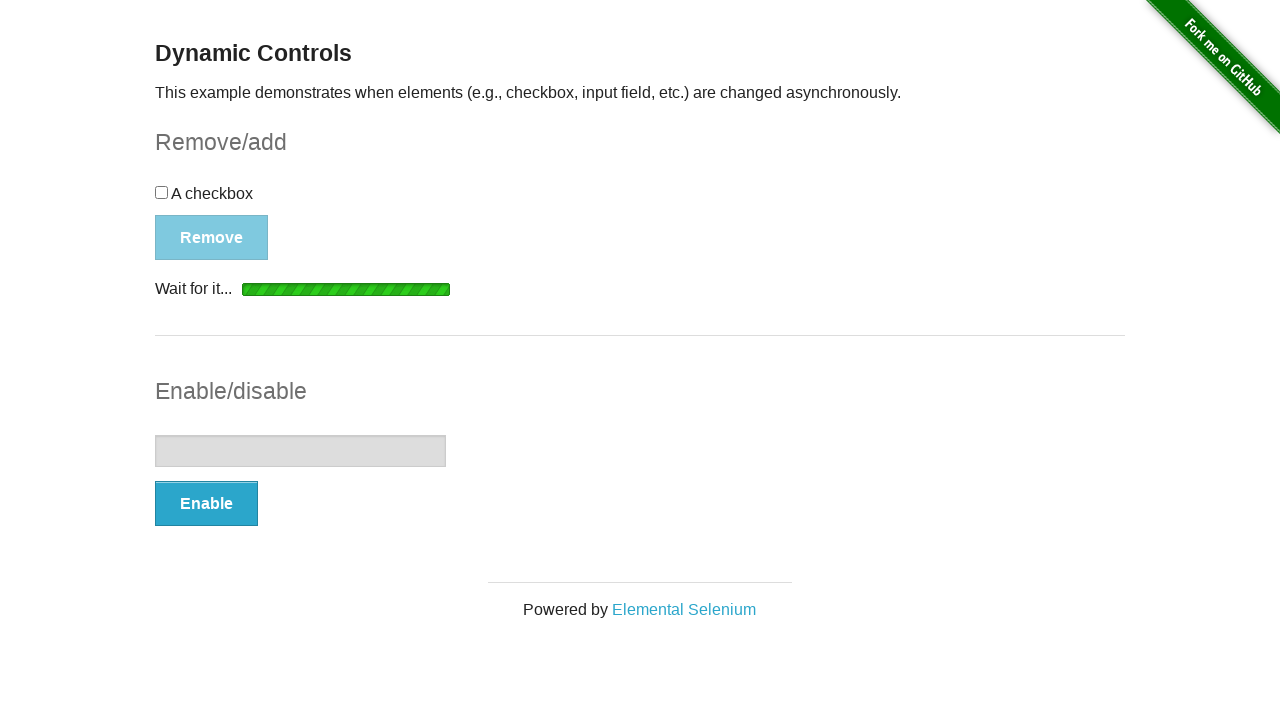

Message appeared indicating checkbox removal
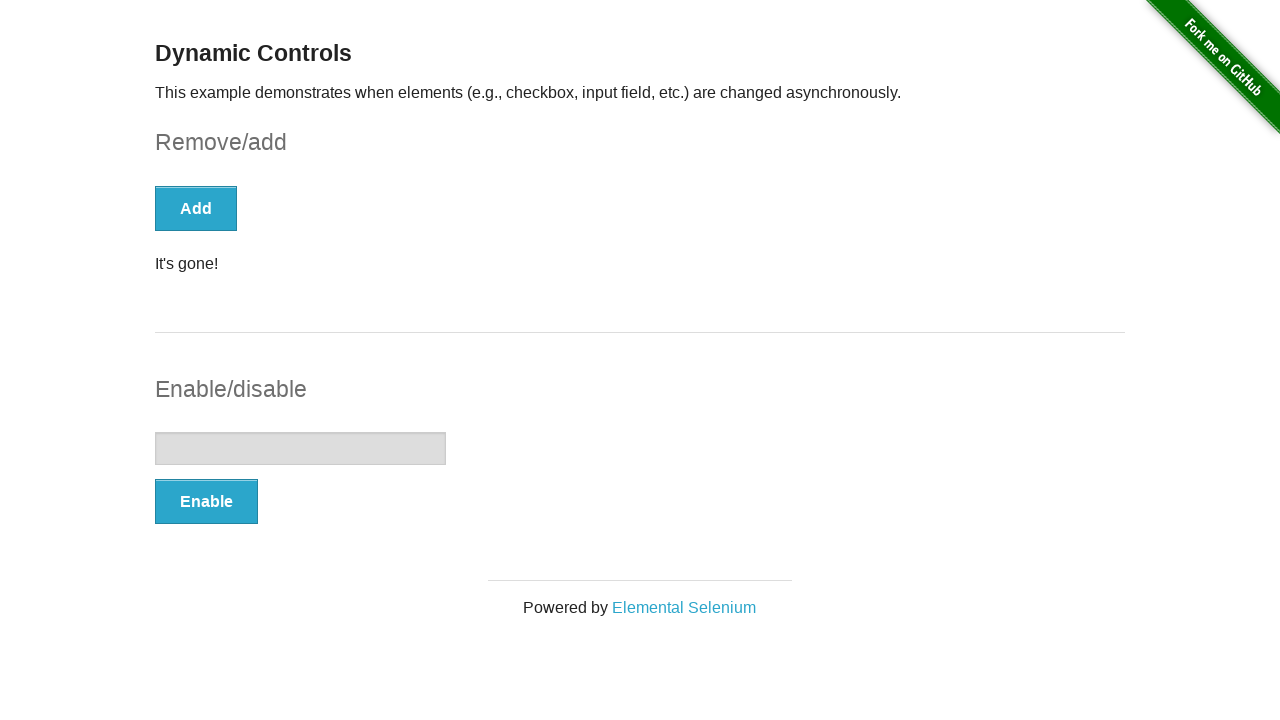

Verified checkbox is no longer visible
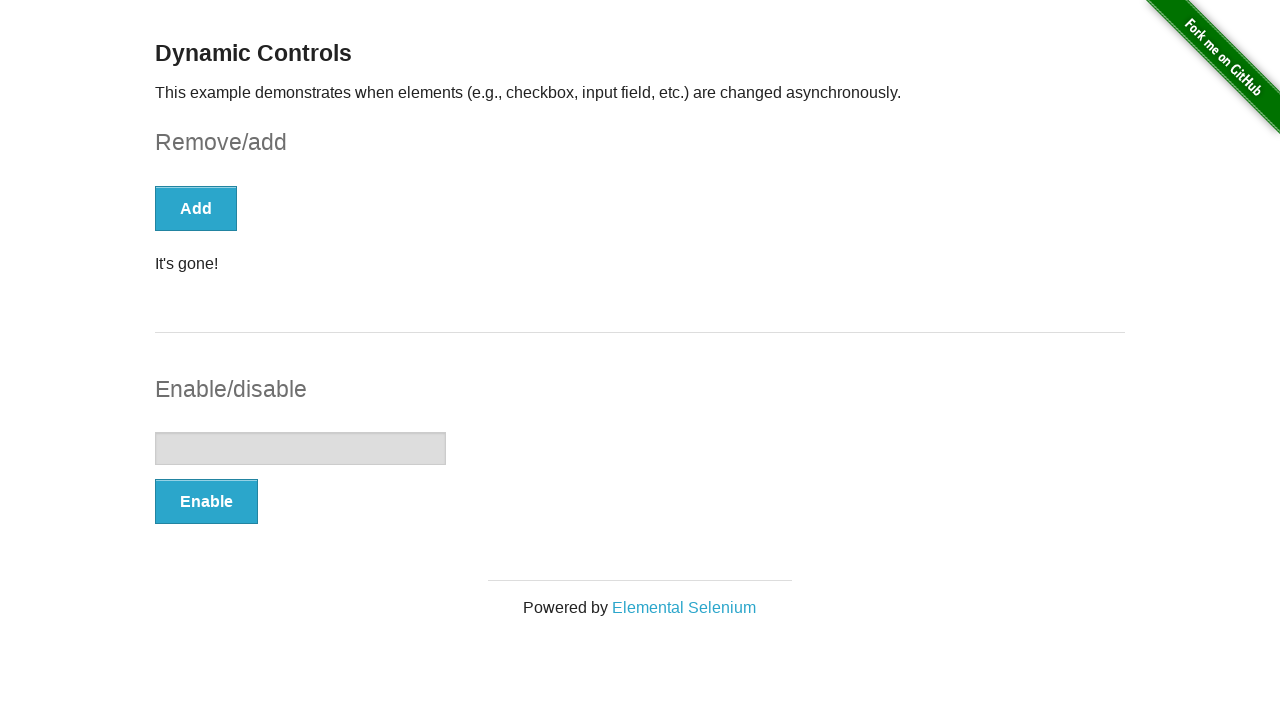

Retrieved message text content
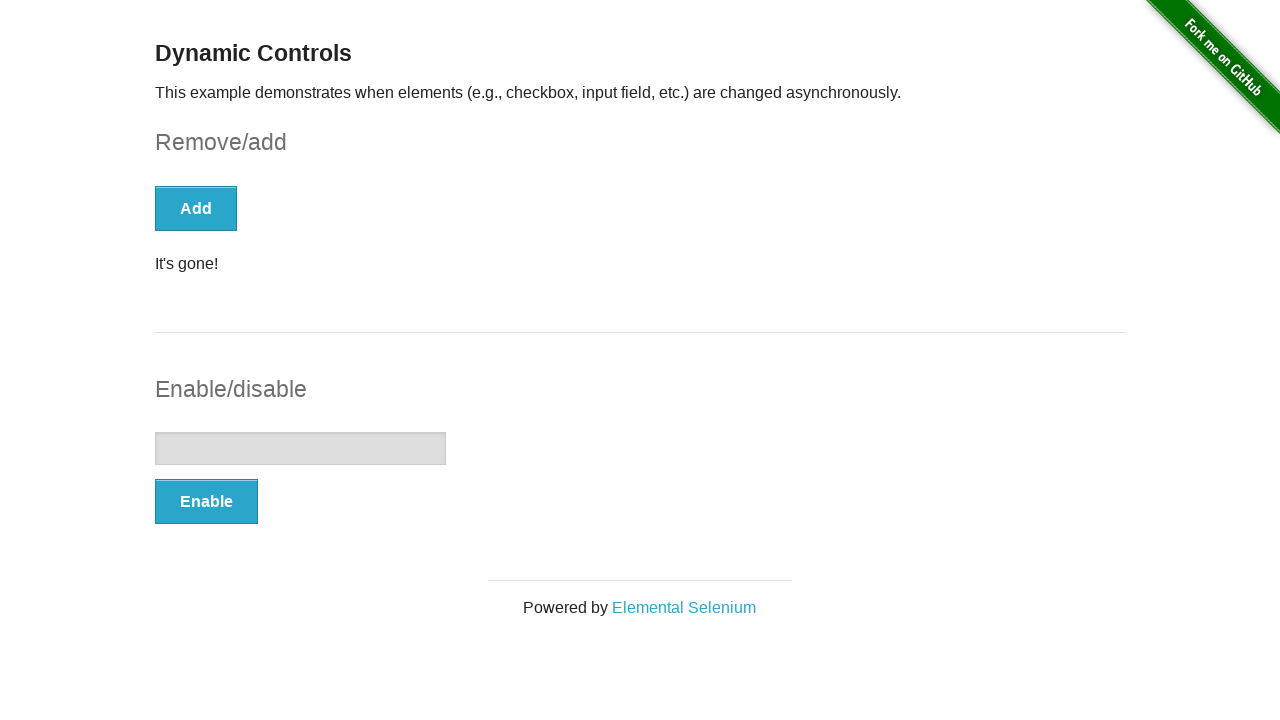

Verified message text is 'It's gone!'
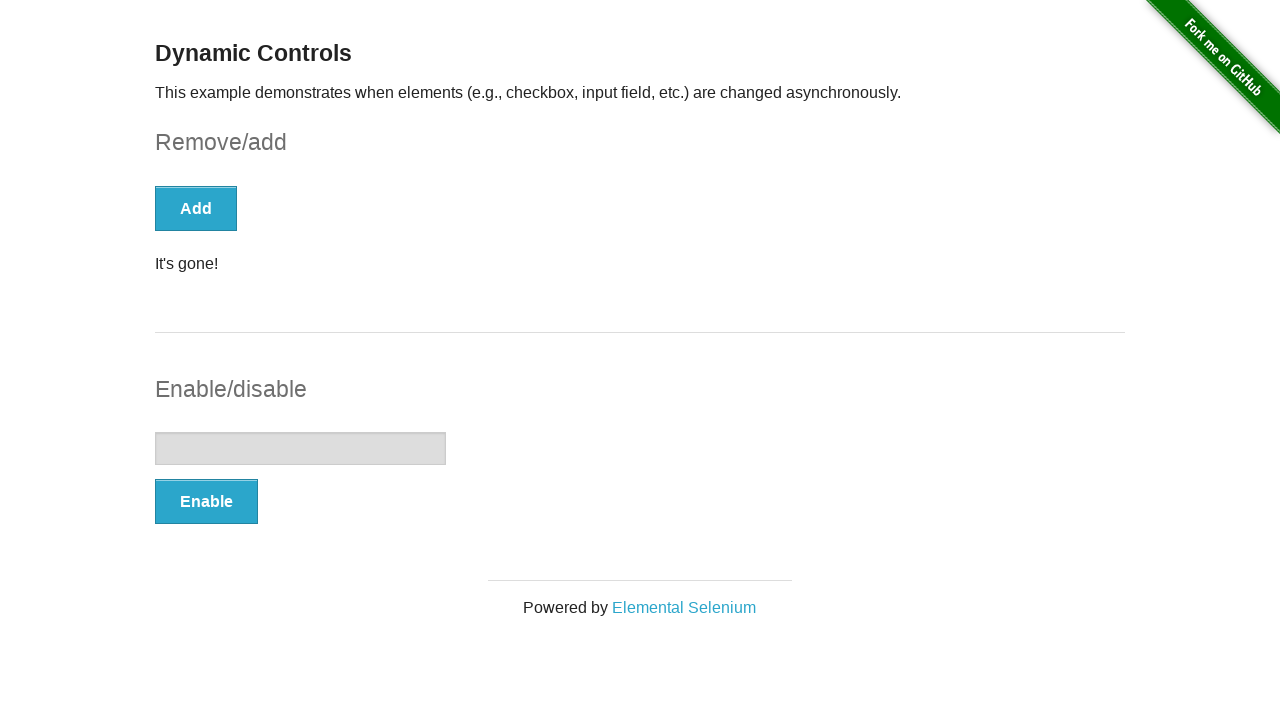

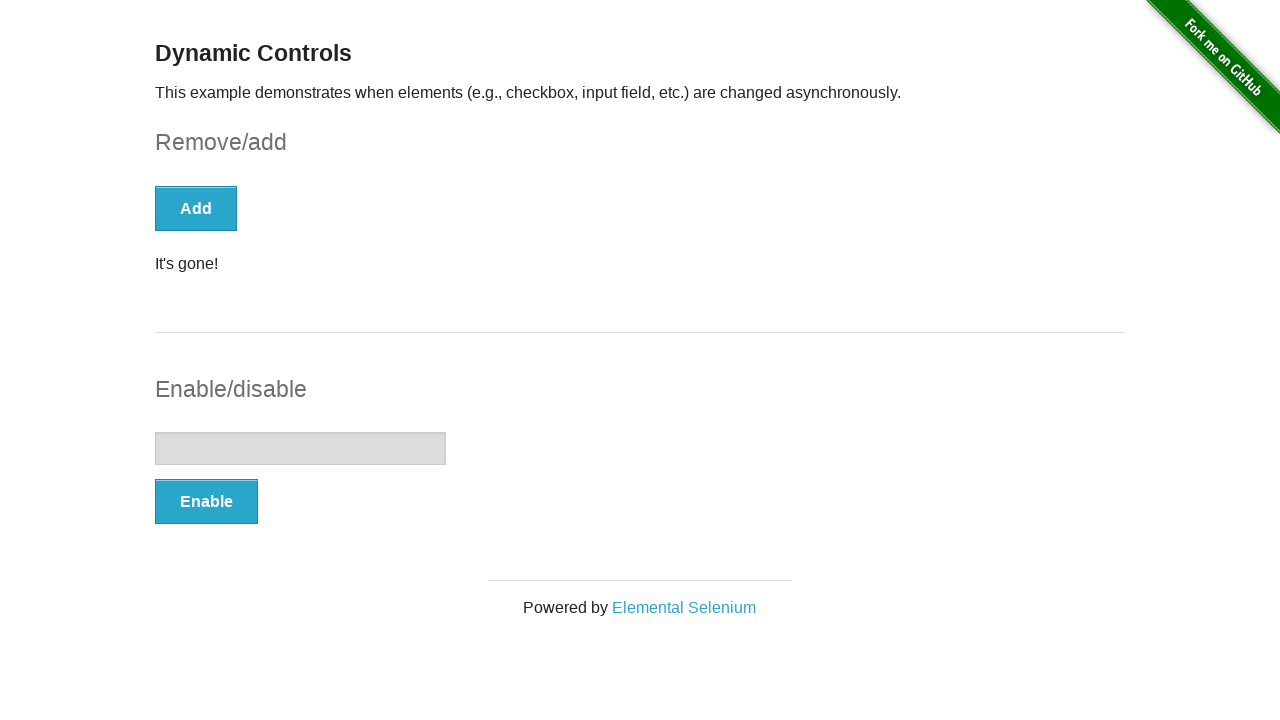